Tests clicking the JS Prompt button, entering text with whitespaces, and accepting, verifying the entered text in result

Starting URL: https://the-internet.herokuapp.com/javascript_alerts

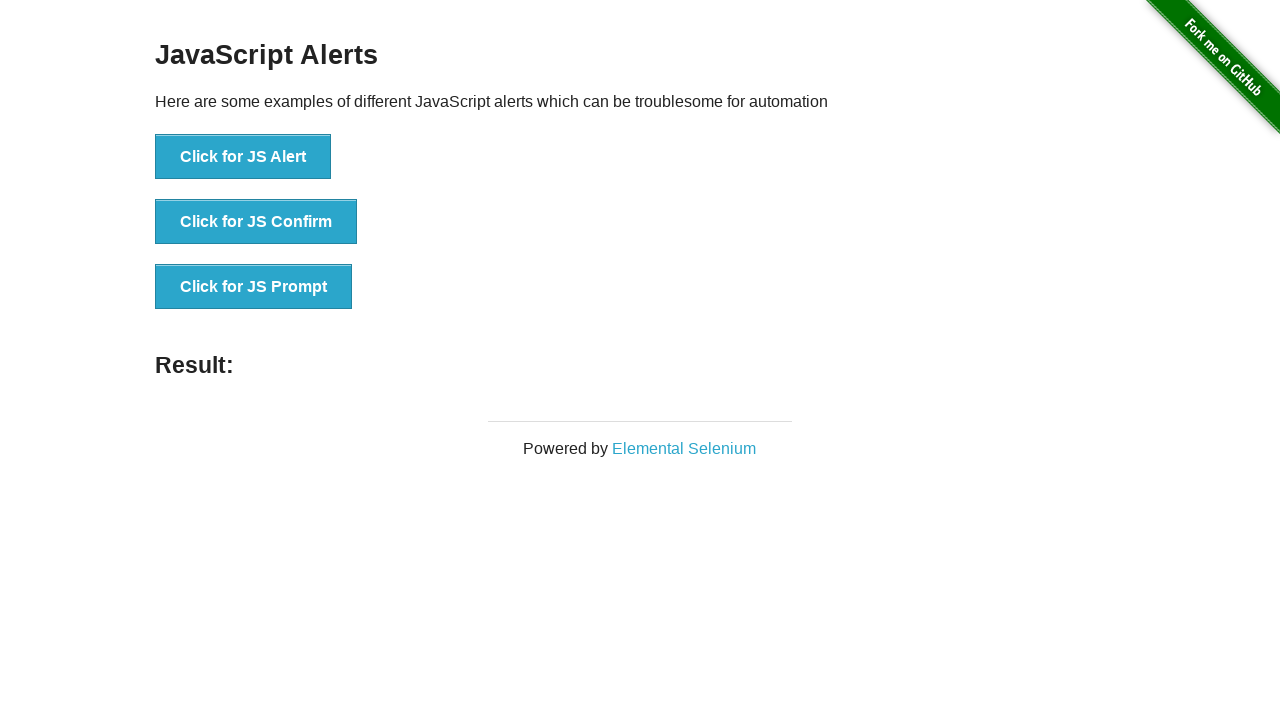

Set up dialog handler to accept prompt with whitespace-containing input ' i  np  u  t  1 '
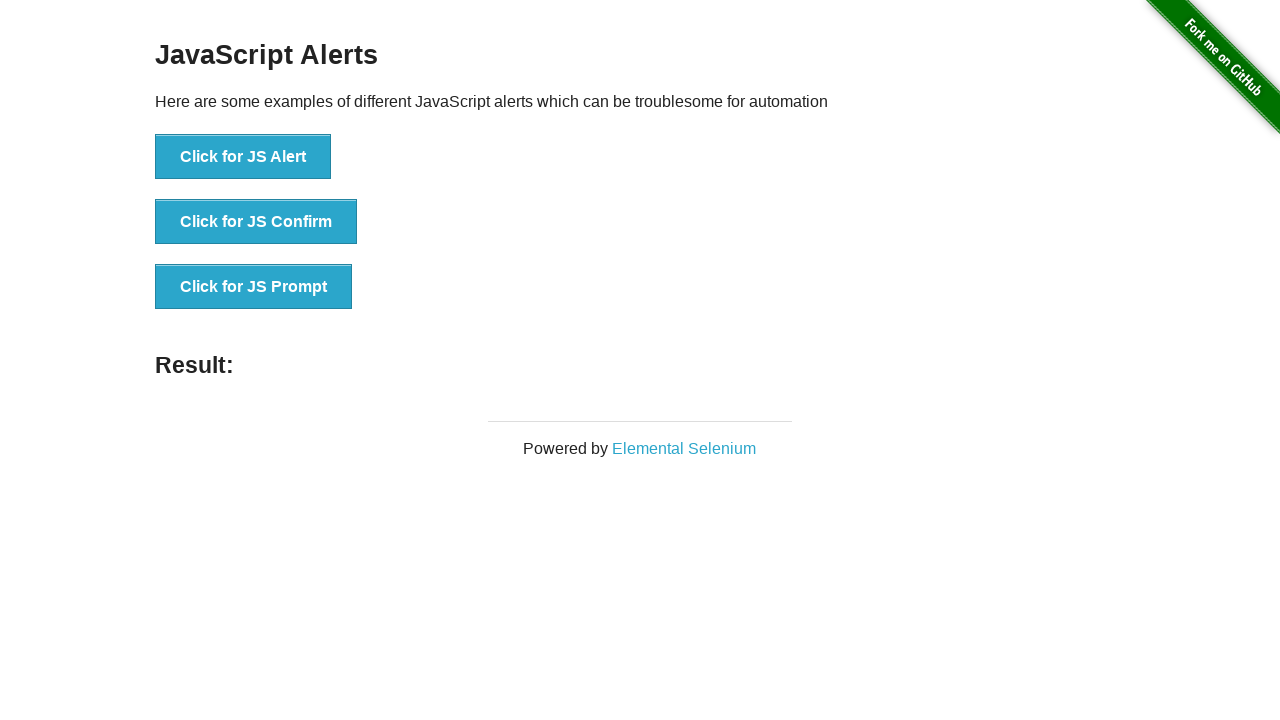

Clicked the JS Prompt button to trigger JavaScript prompt dialog at (254, 287) on button[onclick='jsPrompt()']
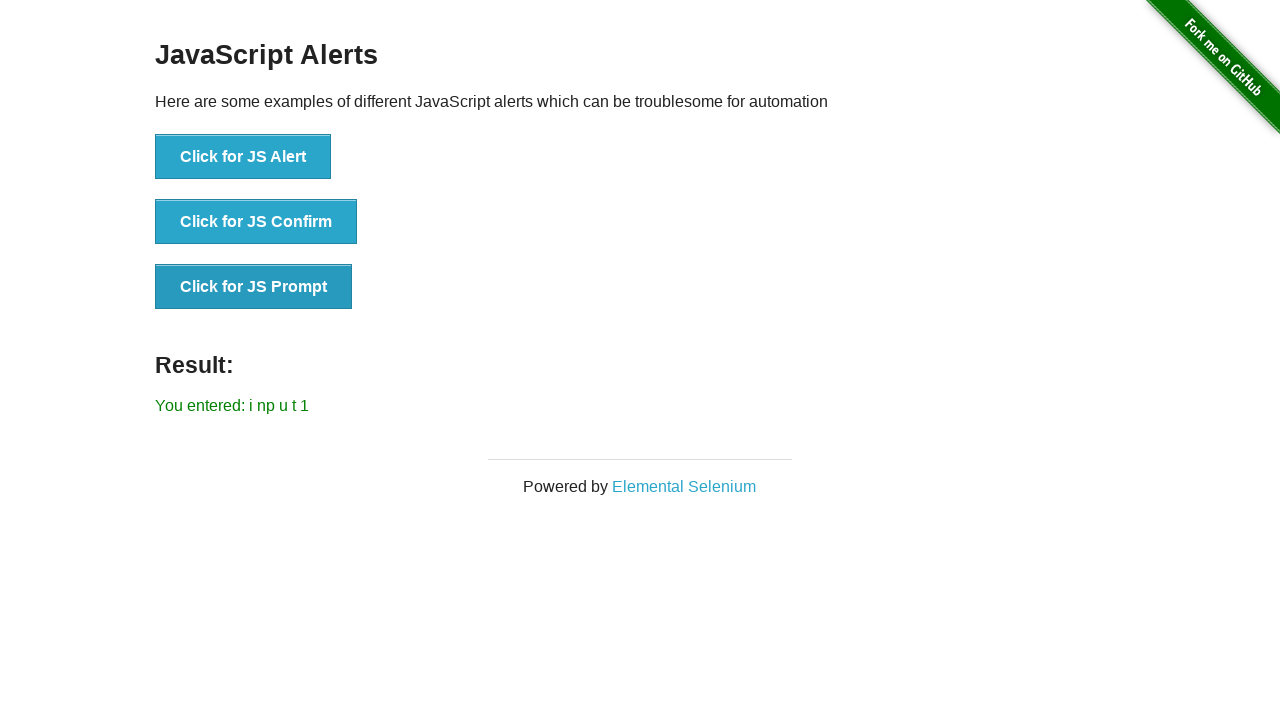

Result message element loaded after accepting prompt
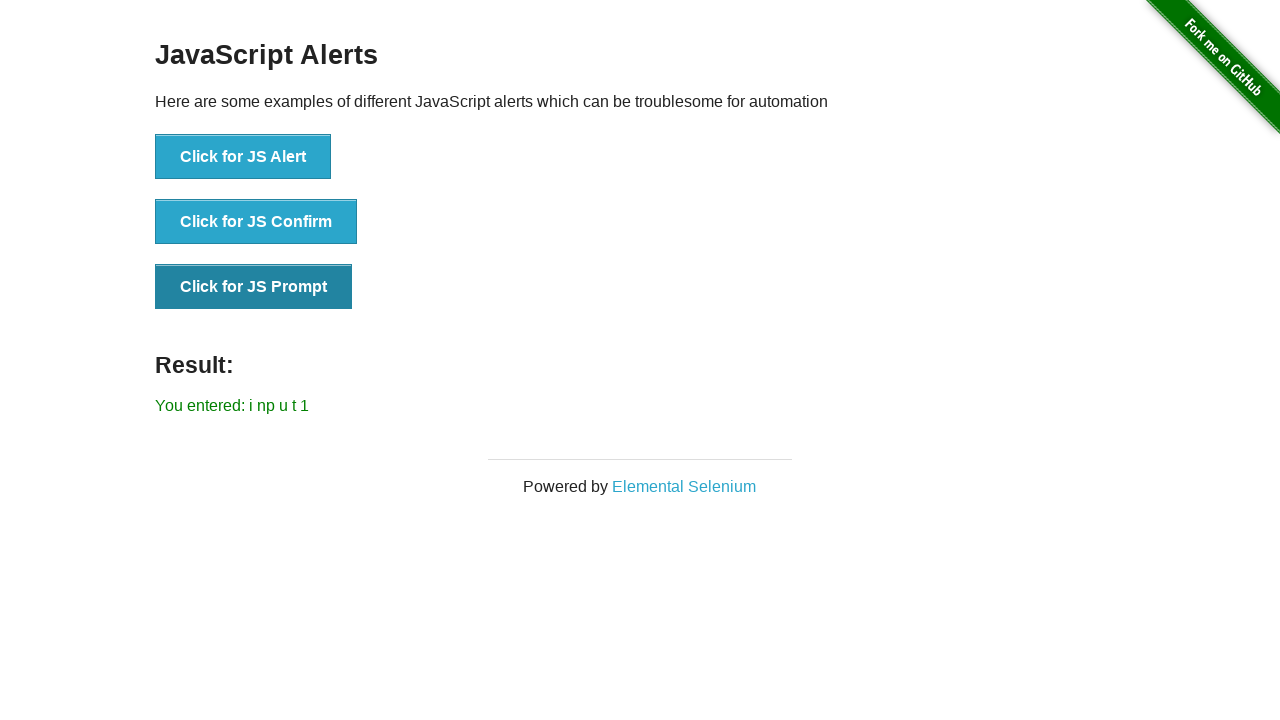

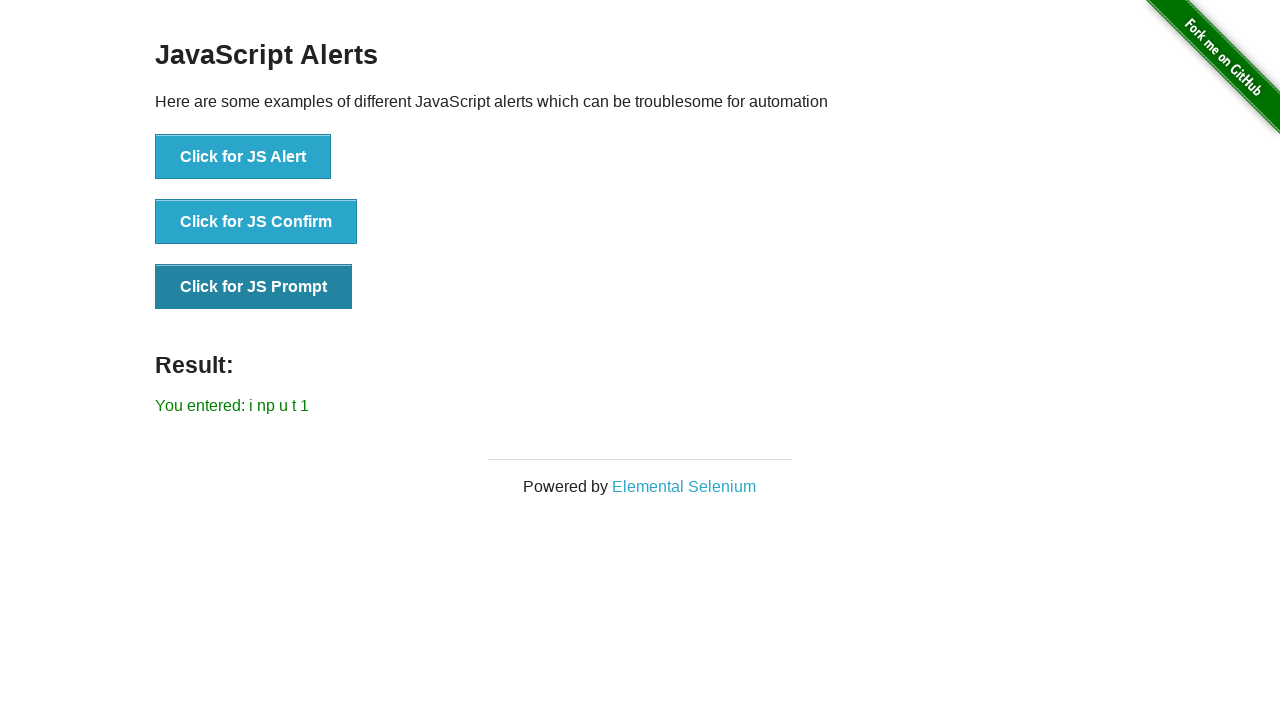